Tests returning a rented cat by setting cat 2 as rented, then returning it and verifying success

Starting URL: https://cs1632.appspot.com/

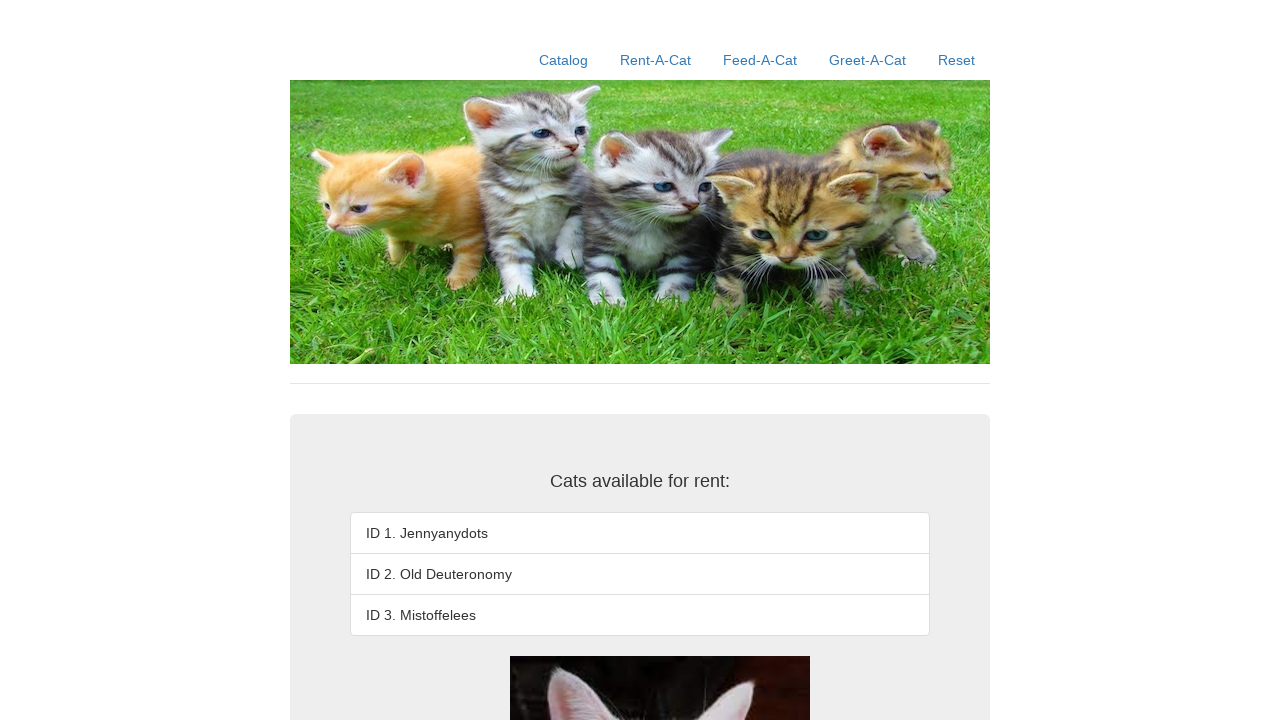

Set all cats to not rented in cookies
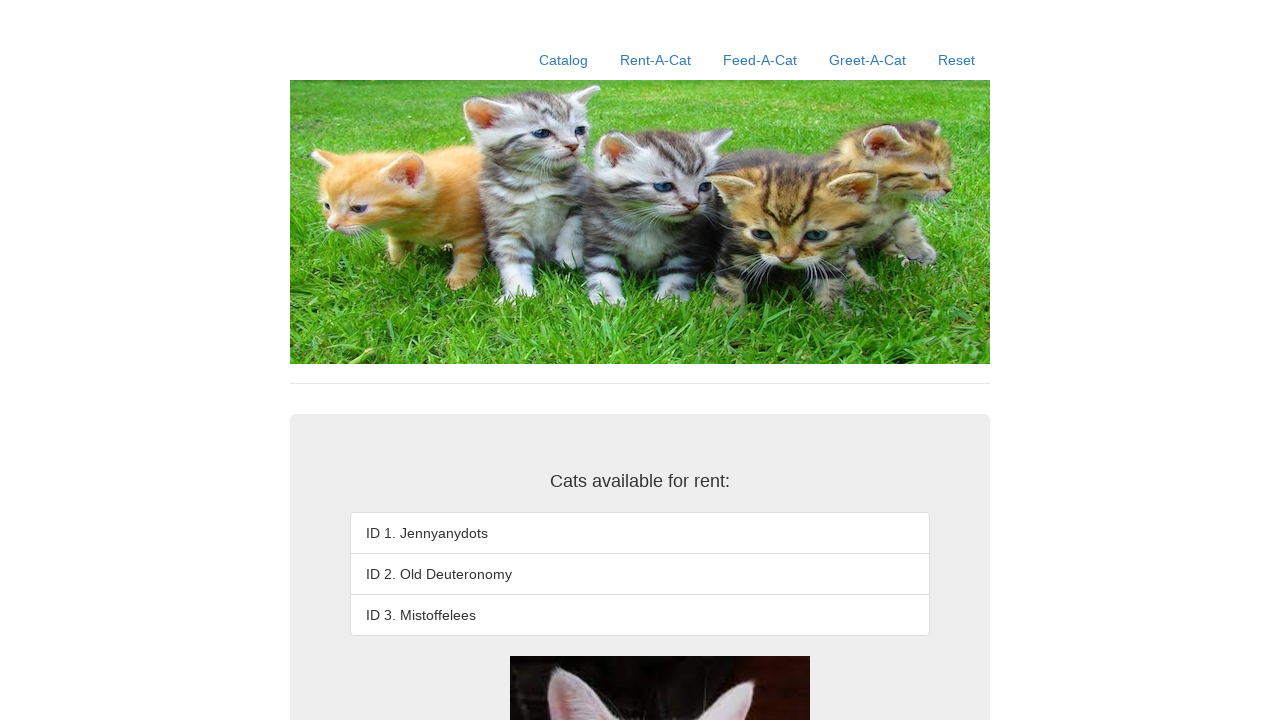

Set cat 2 as rented in cookies
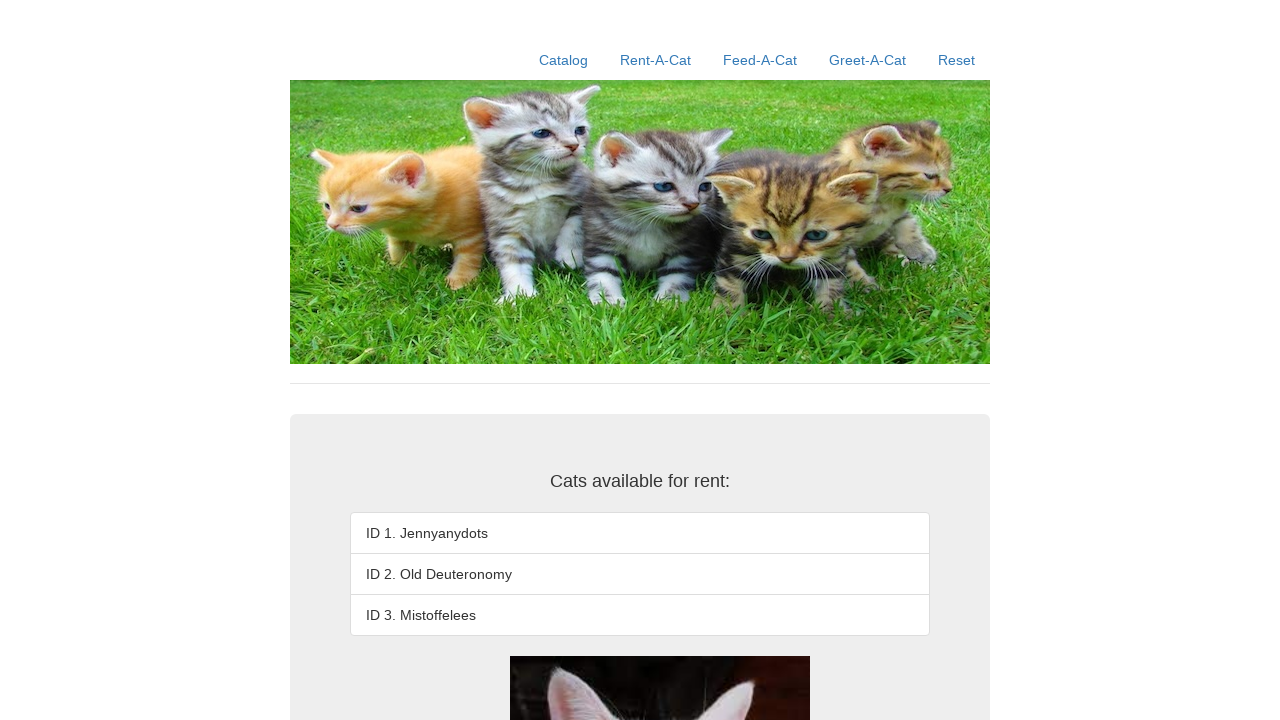

Clicked Rent-A-Cat link at (656, 60) on a:text('Rent-A-Cat')
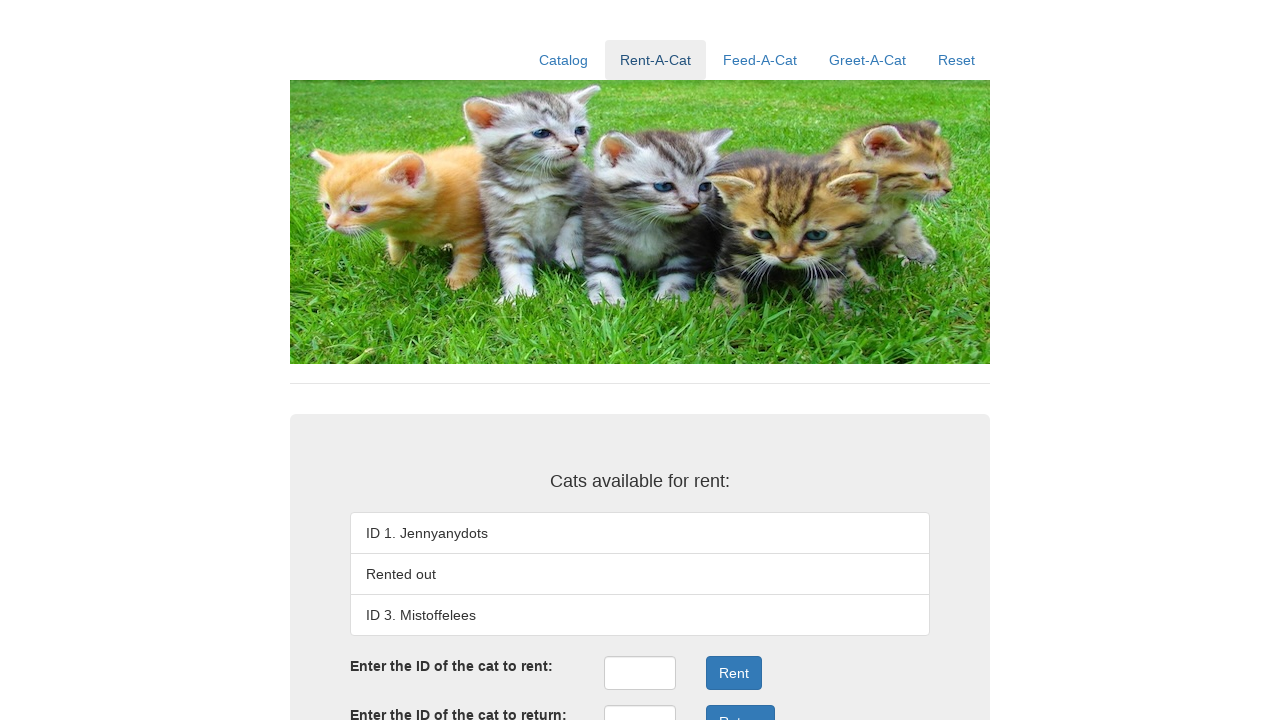

Clicked return ID input field at (640, 703) on #returnID
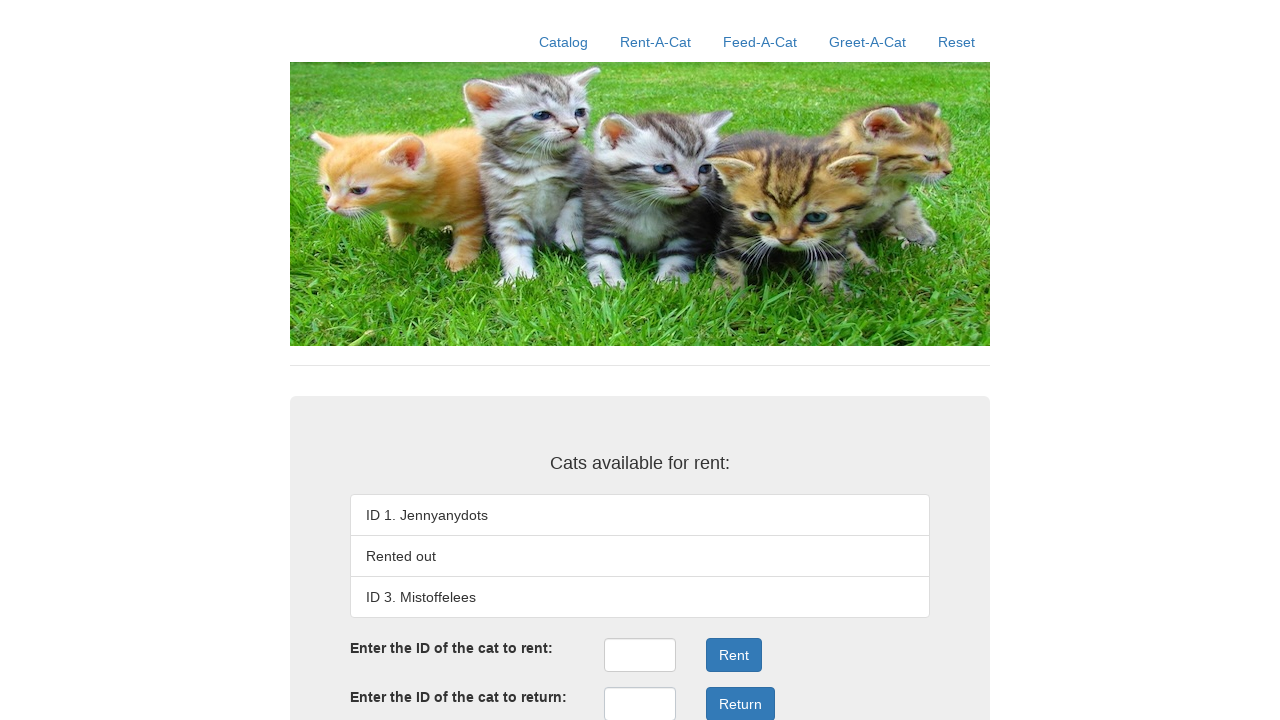

Filled return ID input with cat ID 2 on #returnID
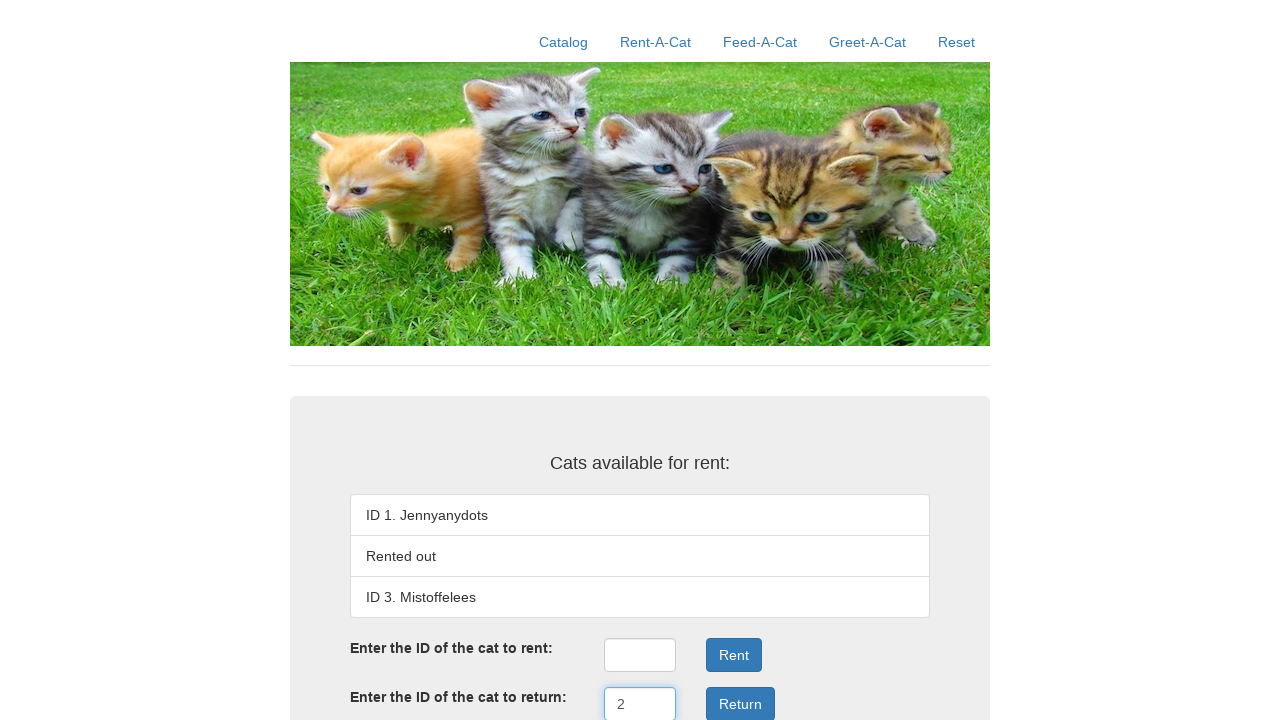

Clicked Return button to return cat 2 at (740, 703) on xpath=//button[text()='Return']
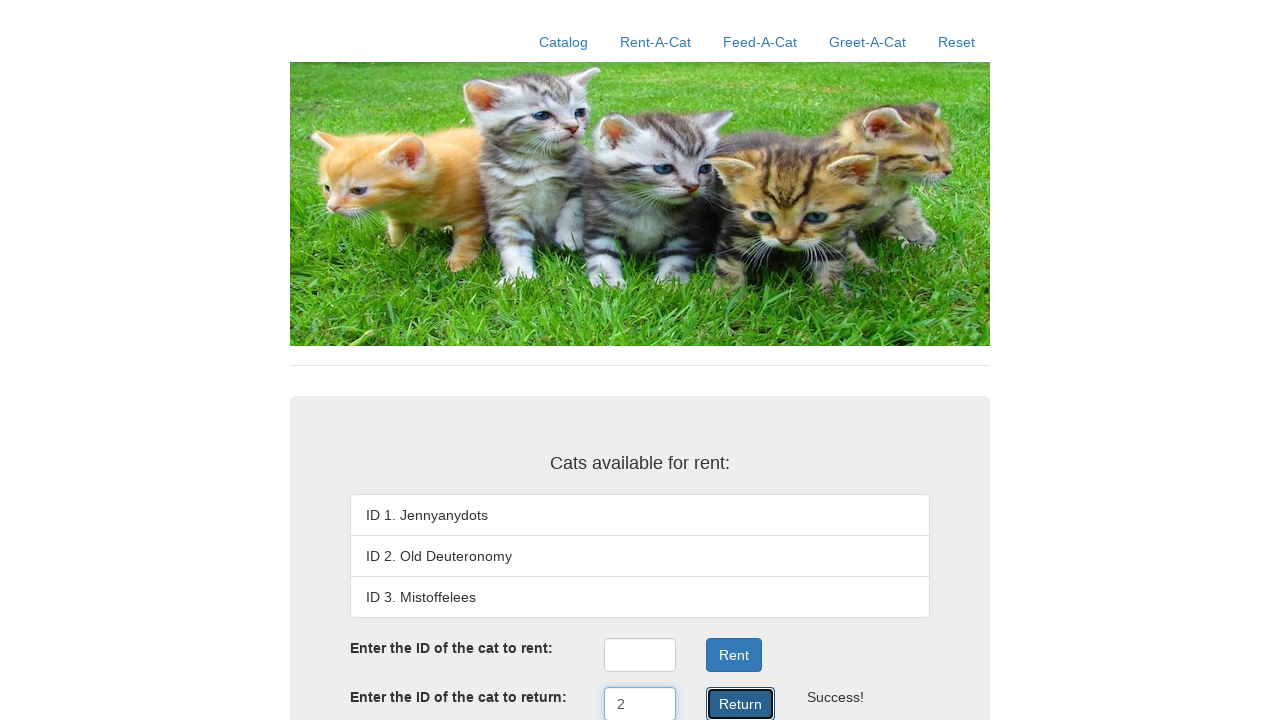

Verified cat 1 (Jennyanydots) is available
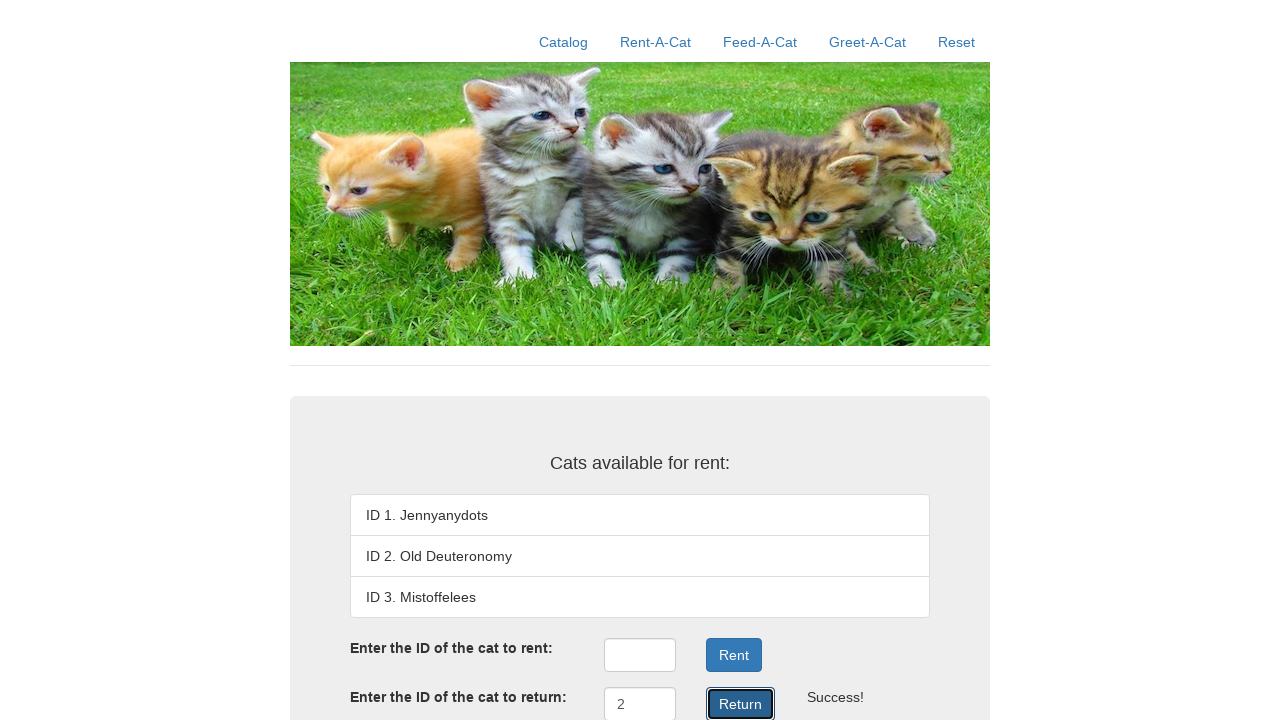

Verified cat 2 (Old Deuteronomy) is available
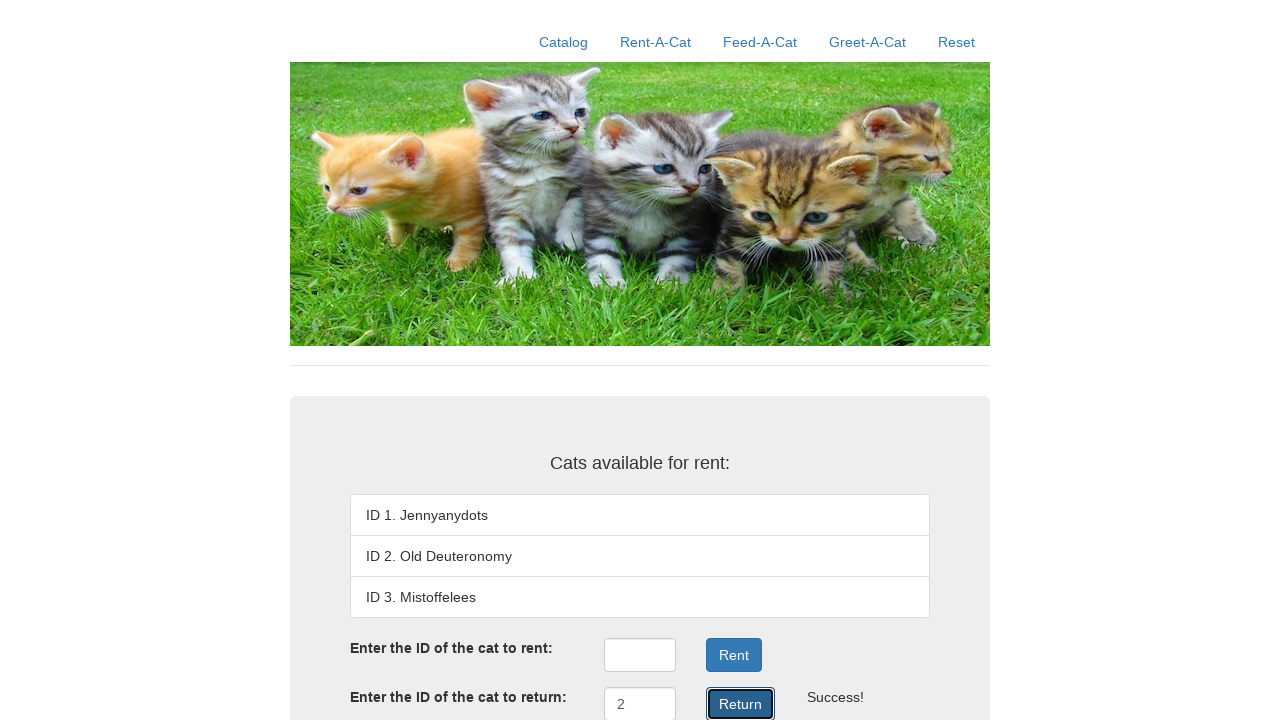

Verified cat 3 (Mistoffelees) is available
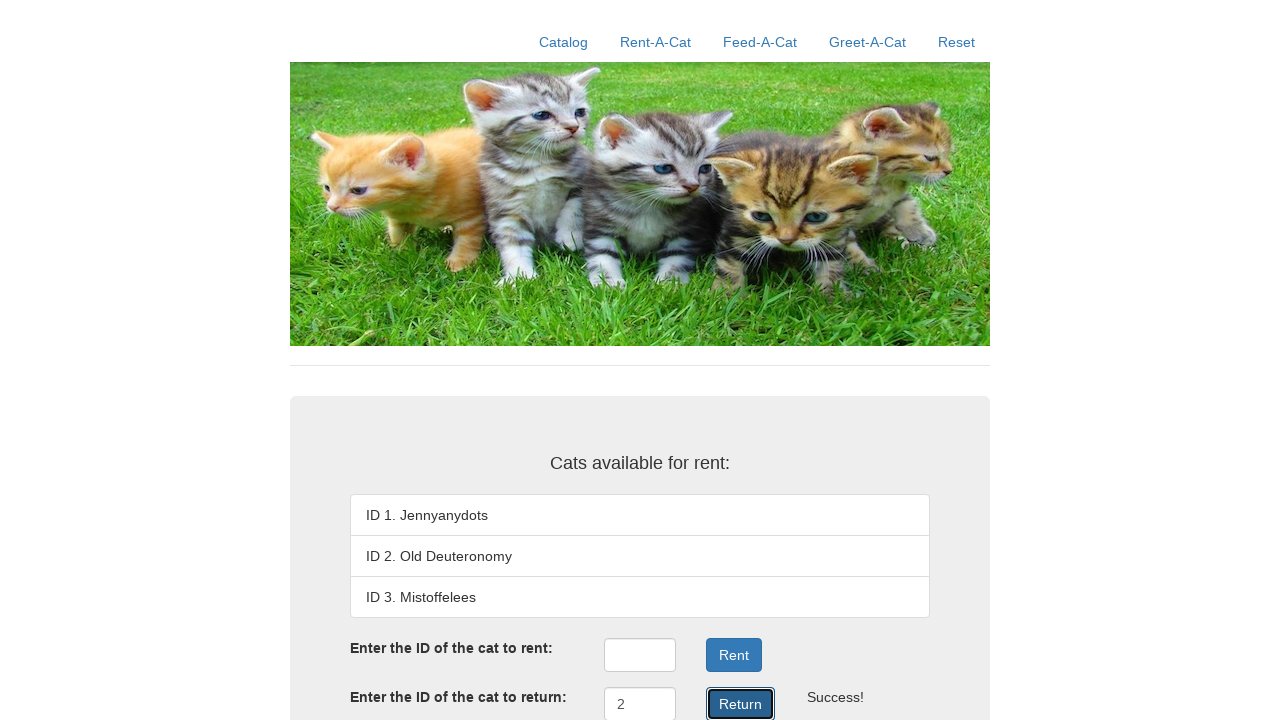

Verified success message displayed
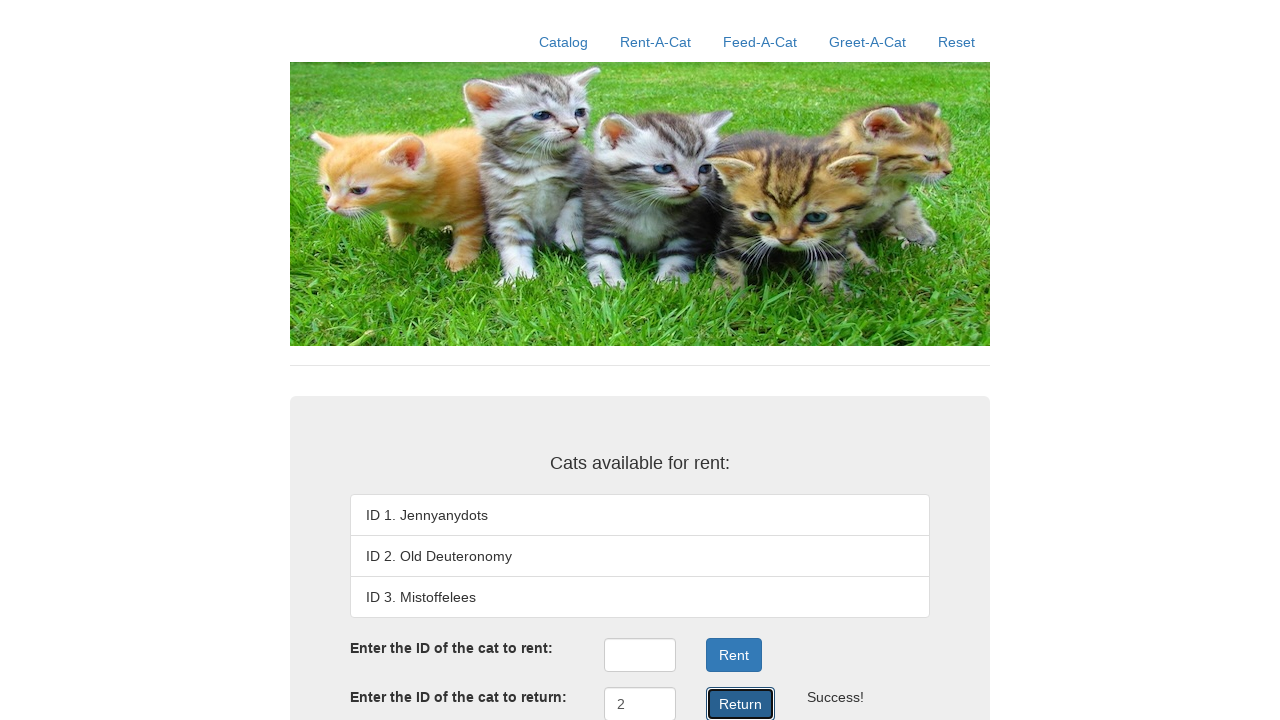

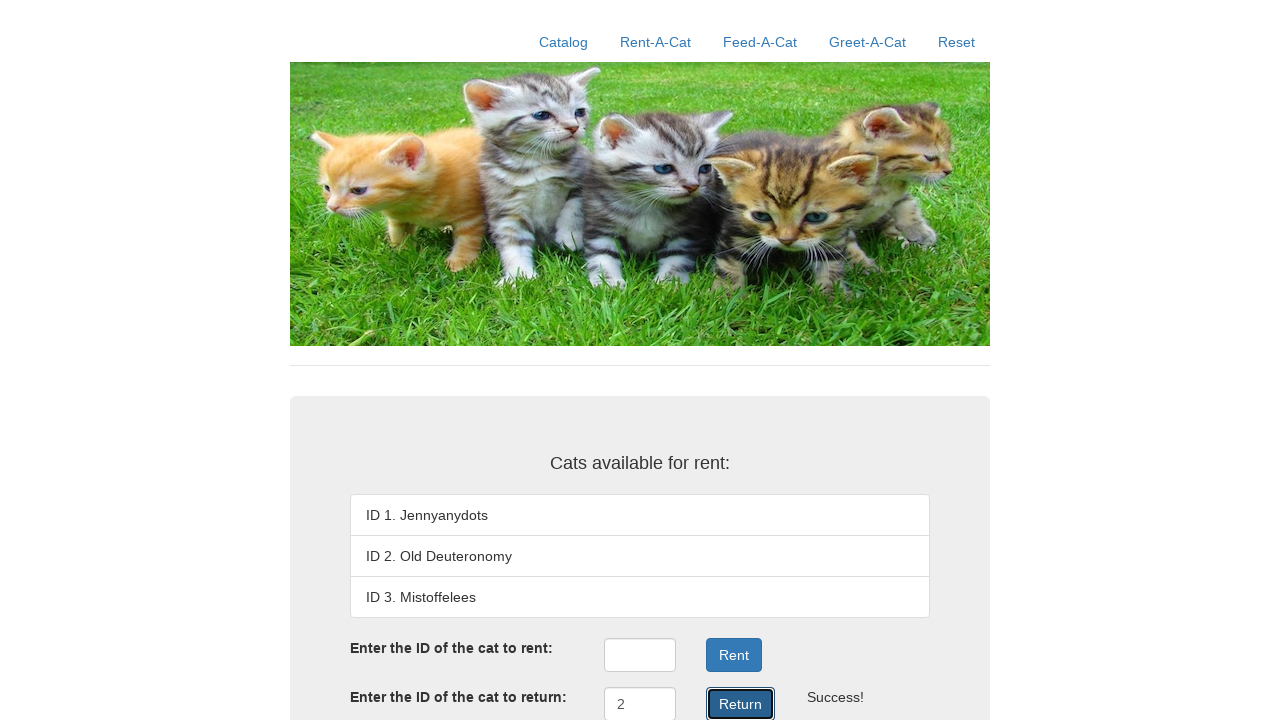